Opens the slow calculator, performs addition (1+1), and verifies the result equals 2

Starting URL: https://bonigarcia.dev/selenium-webdriver-java/

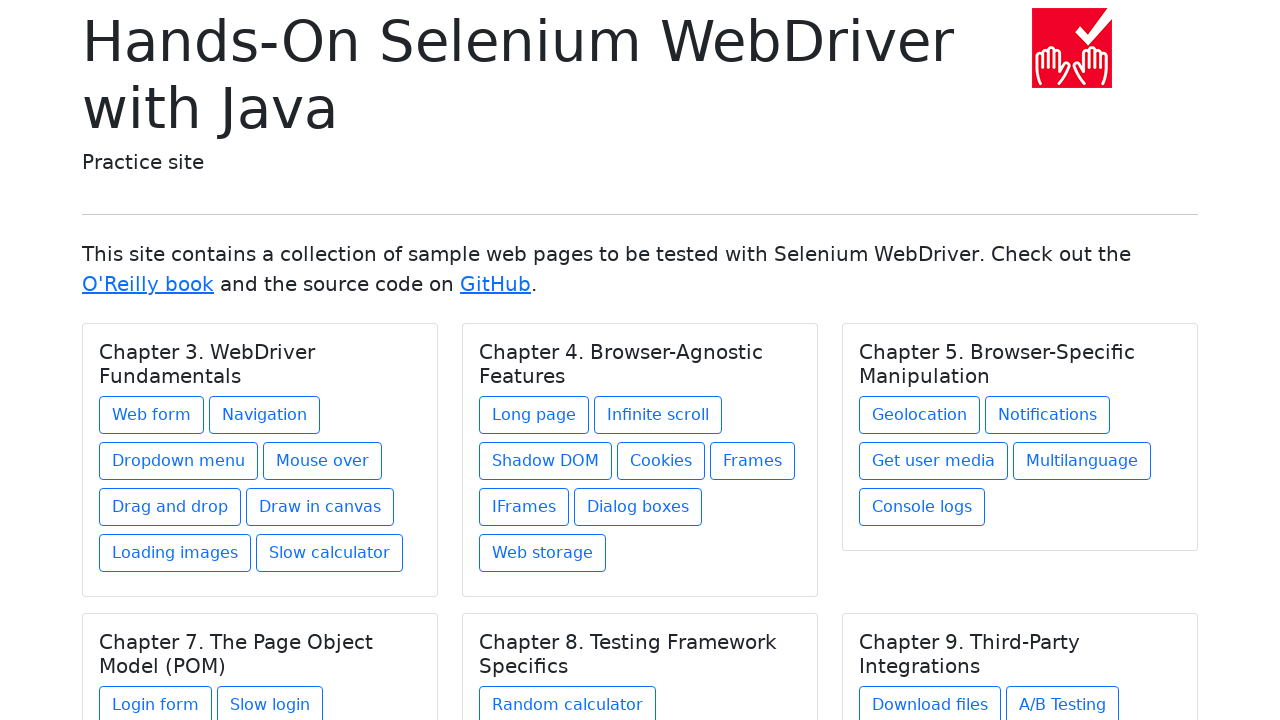

Clicked on Slow calculator link at (330, 553) on a:text('Slow calculator')
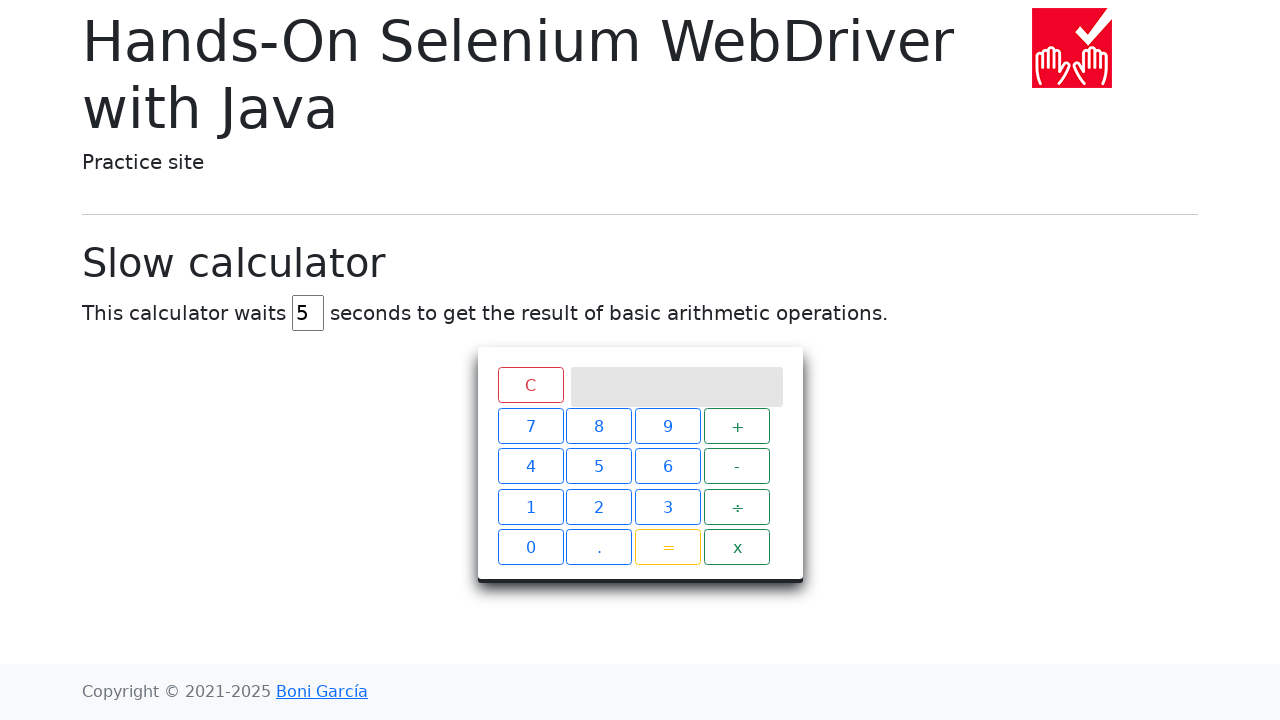

Pressed 1 on calculator at (530, 526) on div.keys span:text('1')
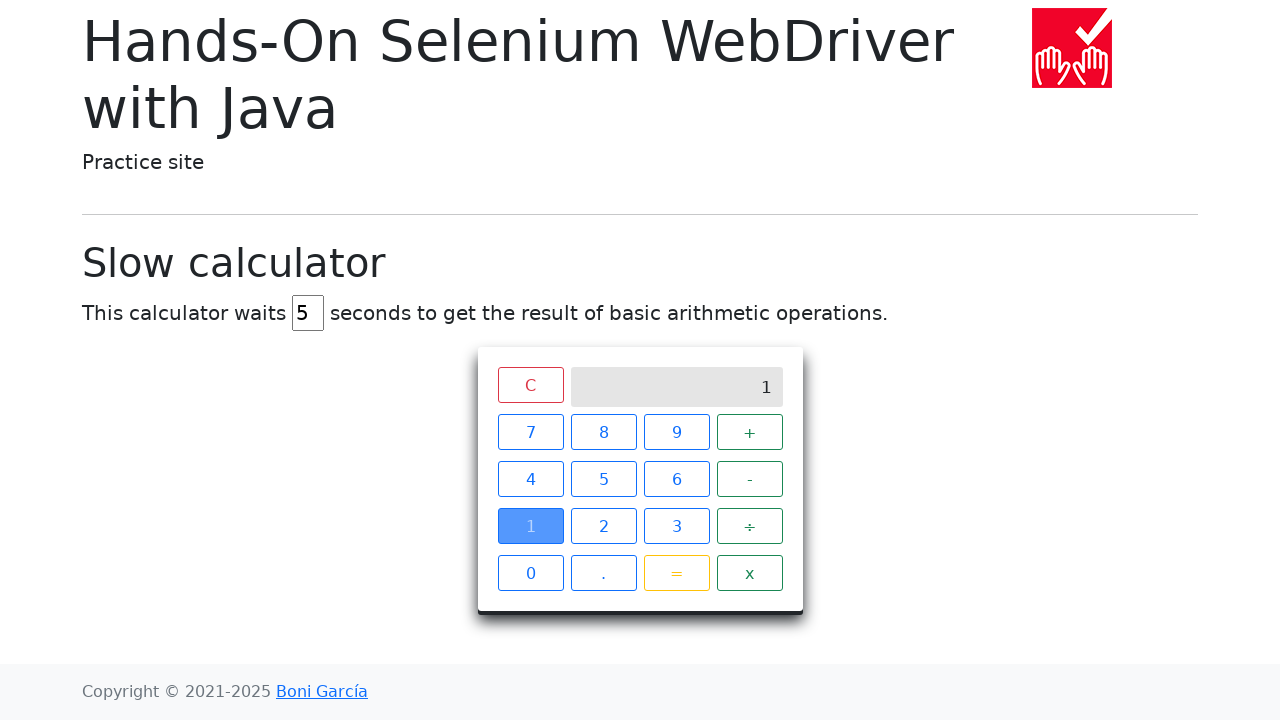

Pressed + on calculator at (750, 432) on div.keys span:text('+')
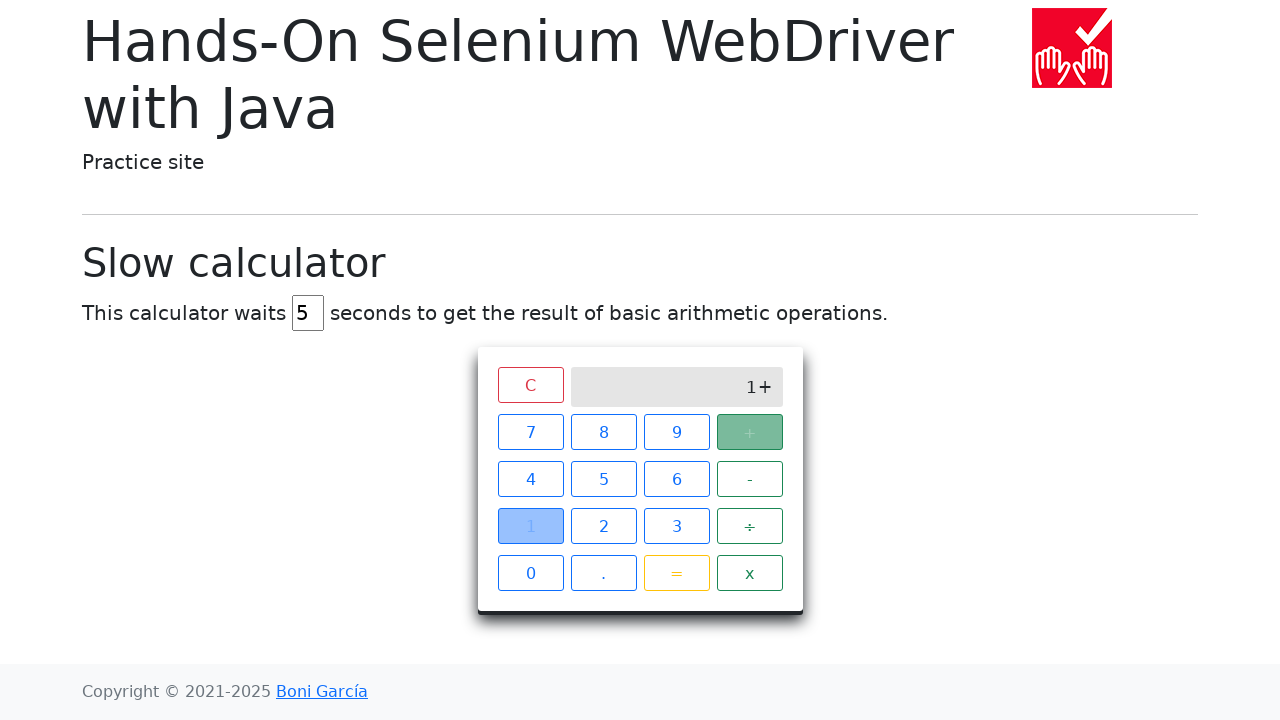

Pressed 1 on calculator at (530, 526) on div.keys span:text('1')
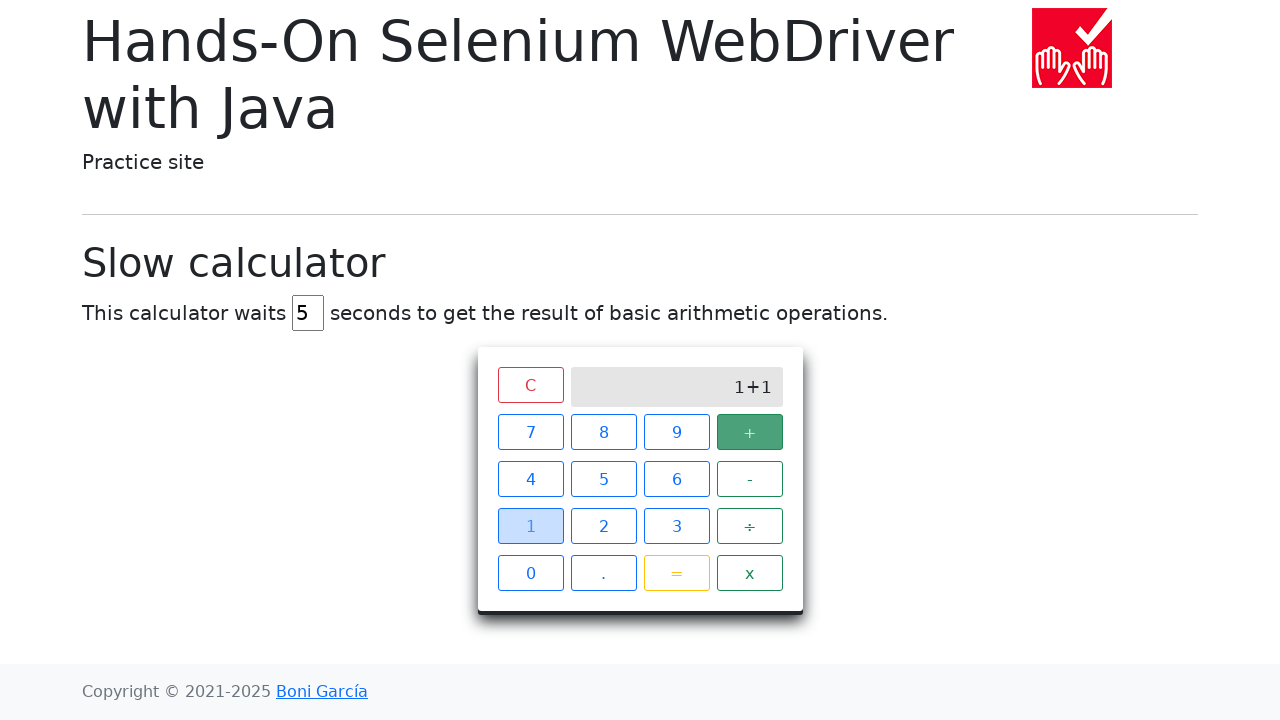

Pressed = on calculator at (676, 573) on div.keys span:text('=')
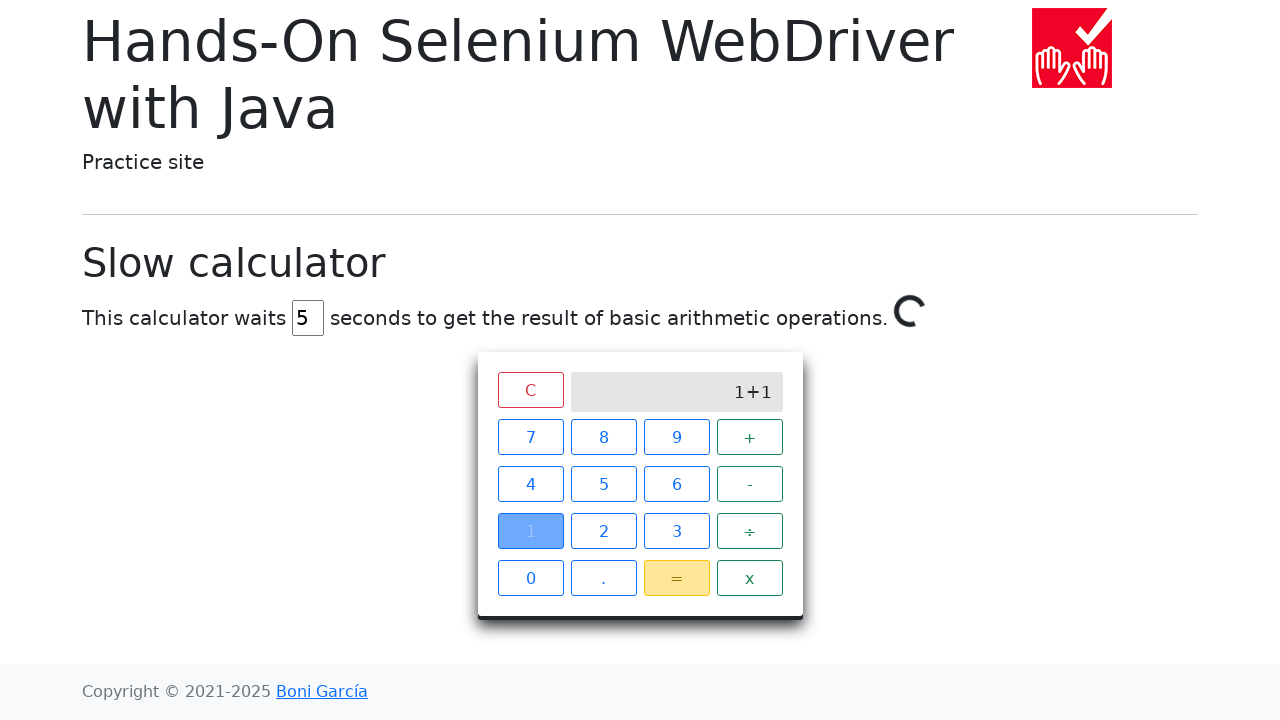

Waited 5 seconds for calculation to complete
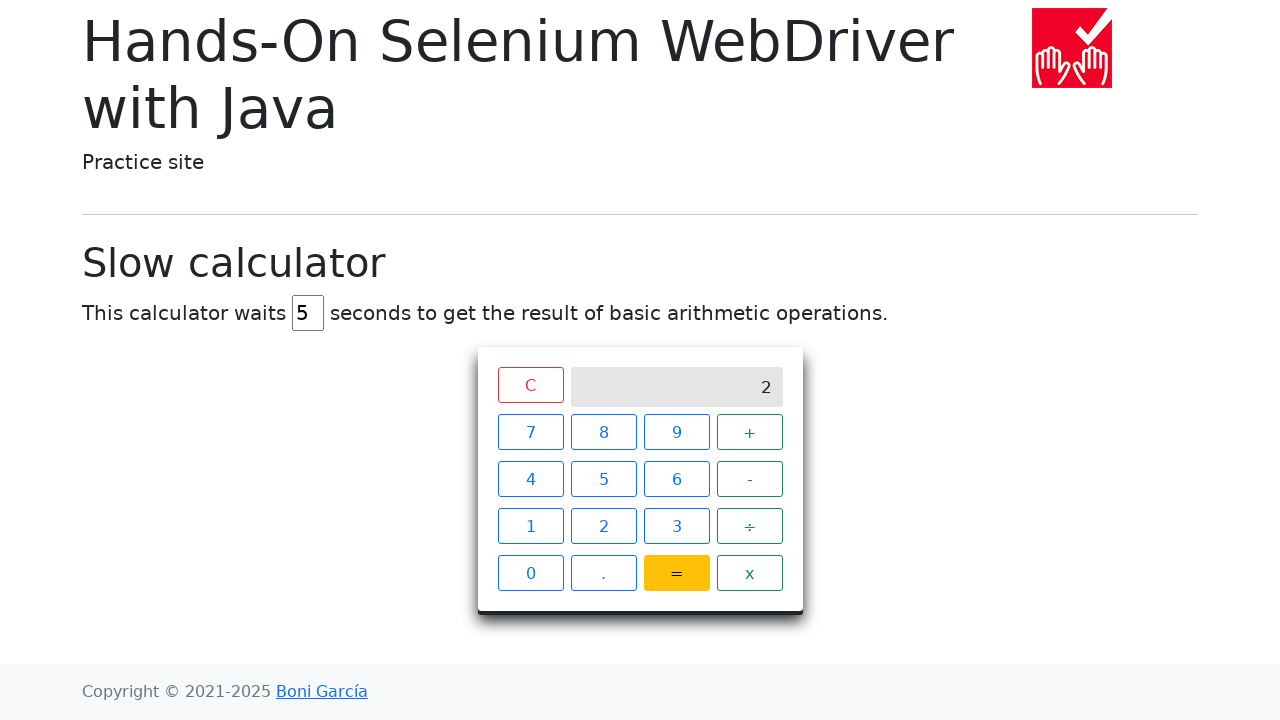

Located result element on calculator screen
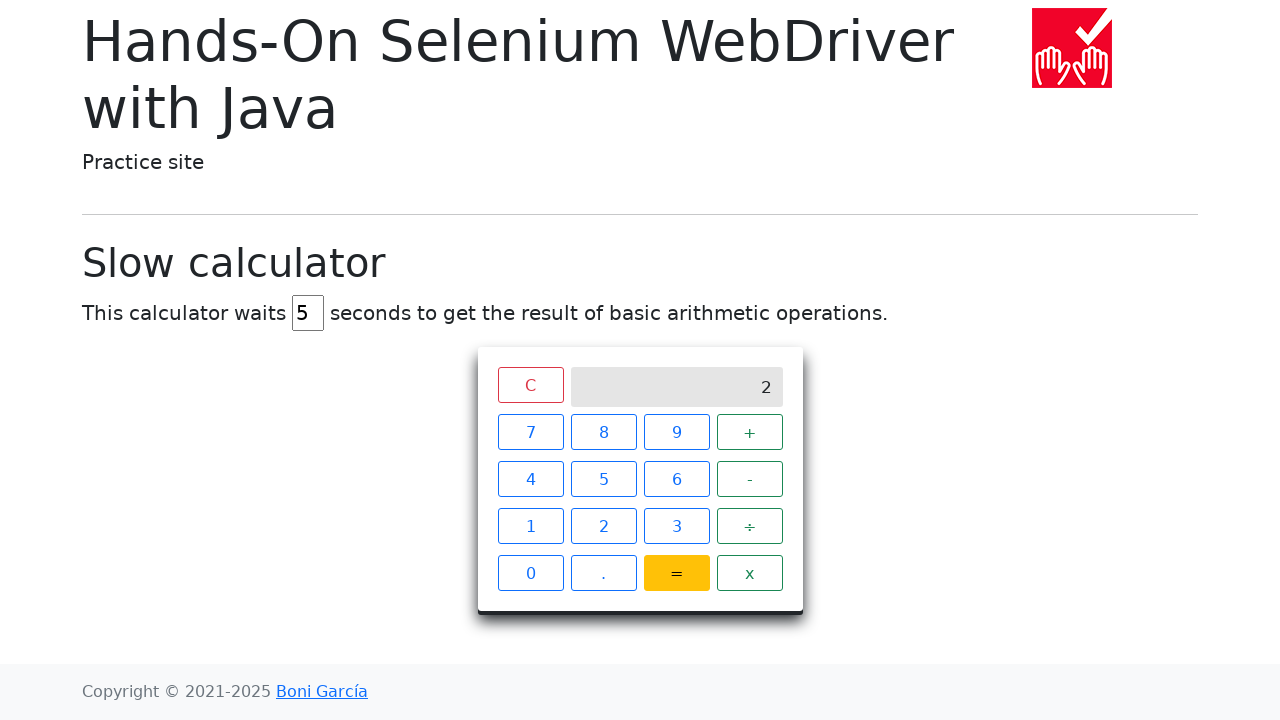

Verified that 1+1 equals 2
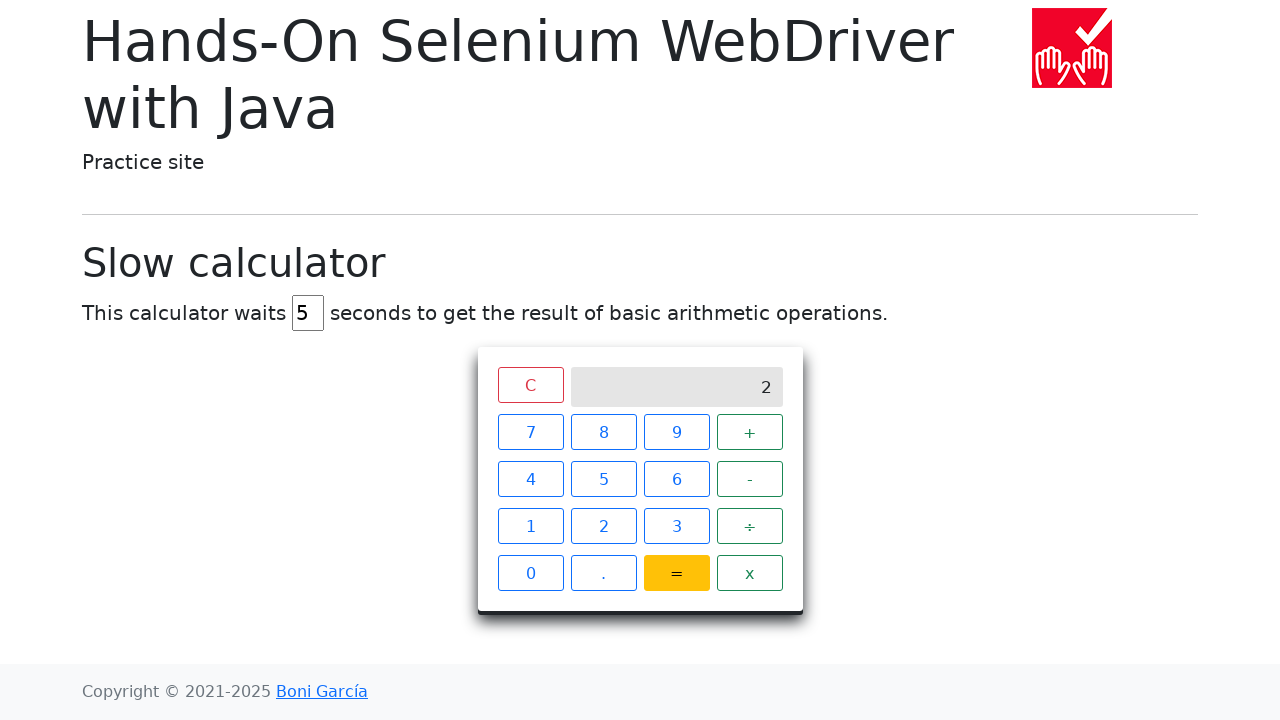

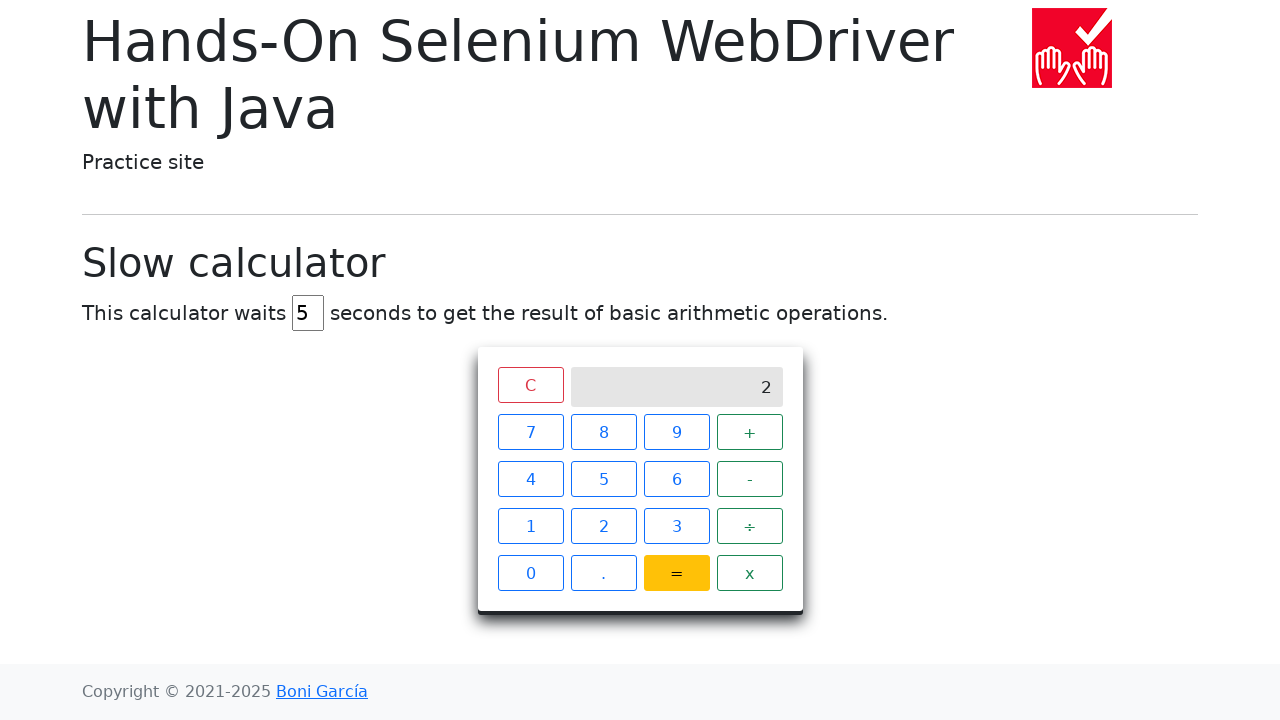